Tests page scrolling functionality on an infinite scroll page by scrolling down and then back to top

Starting URL: https://the-internet.herokuapp.com/infinite_scroll

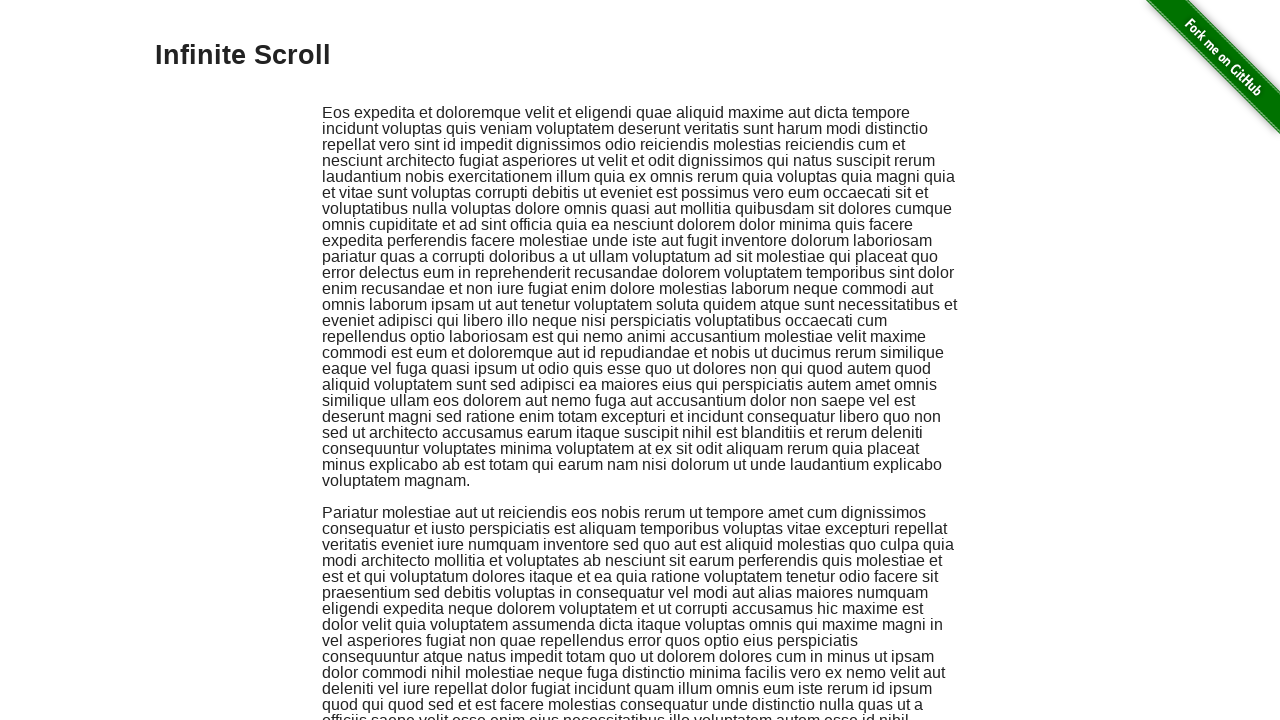

Waited for scrollable content to load
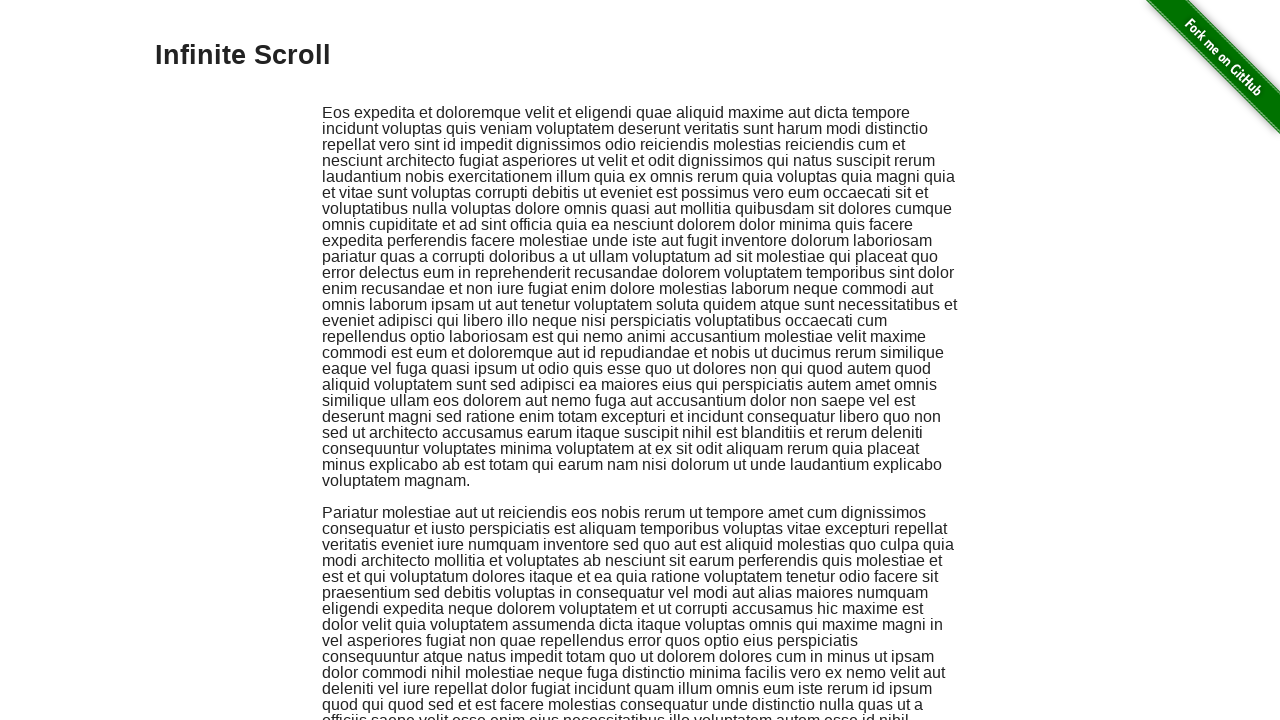

Scrolled down to bottom of page
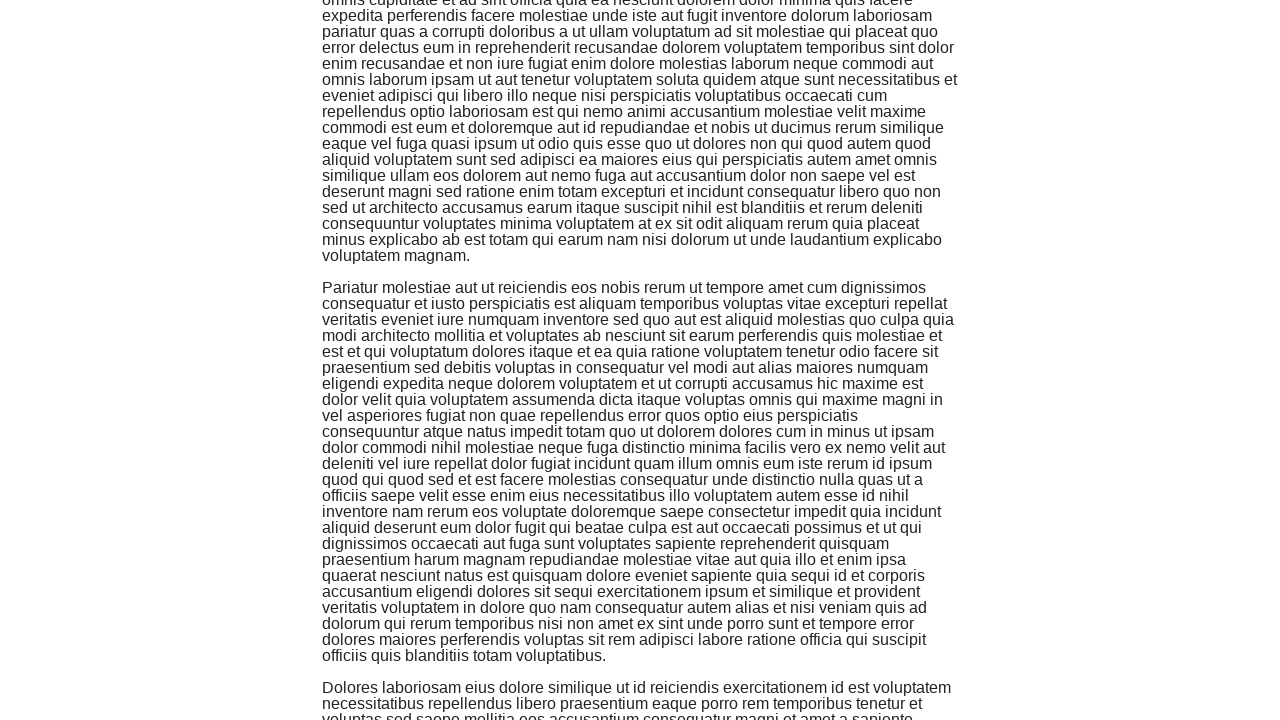

Waited for additional content to load after scrolling
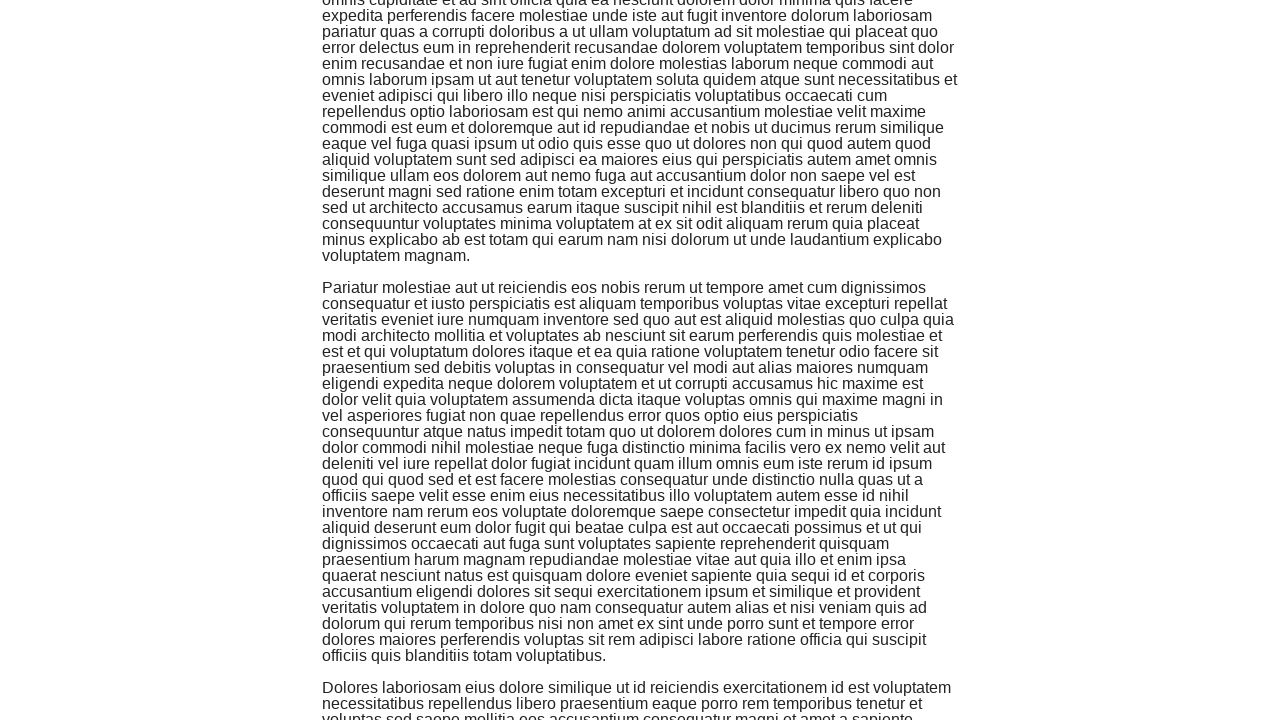

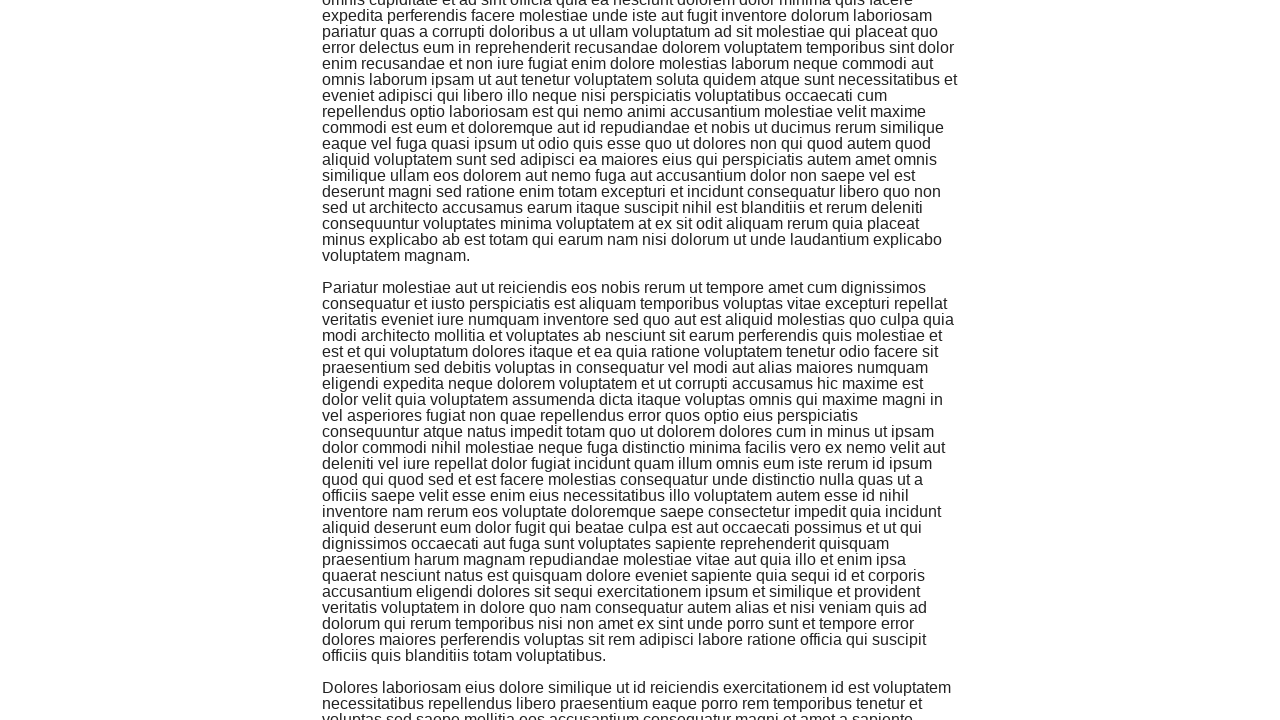